Tests JavaScript alert handling by clicking a button that triggers an alert, accepting it, and verifying the success message

Starting URL: https://the-internet.herokuapp.com/javascript_alerts

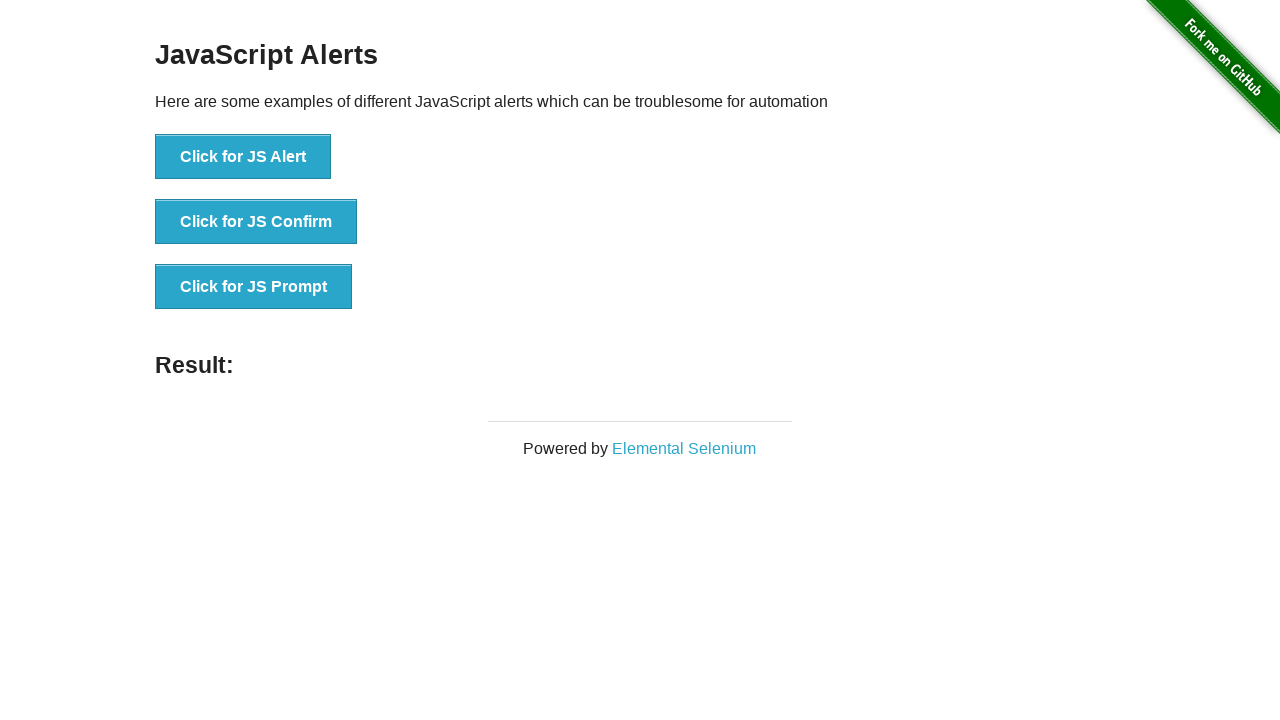

Clicked button to trigger JavaScript alert at (243, 157) on xpath=//button[text()='Click for JS Alert']
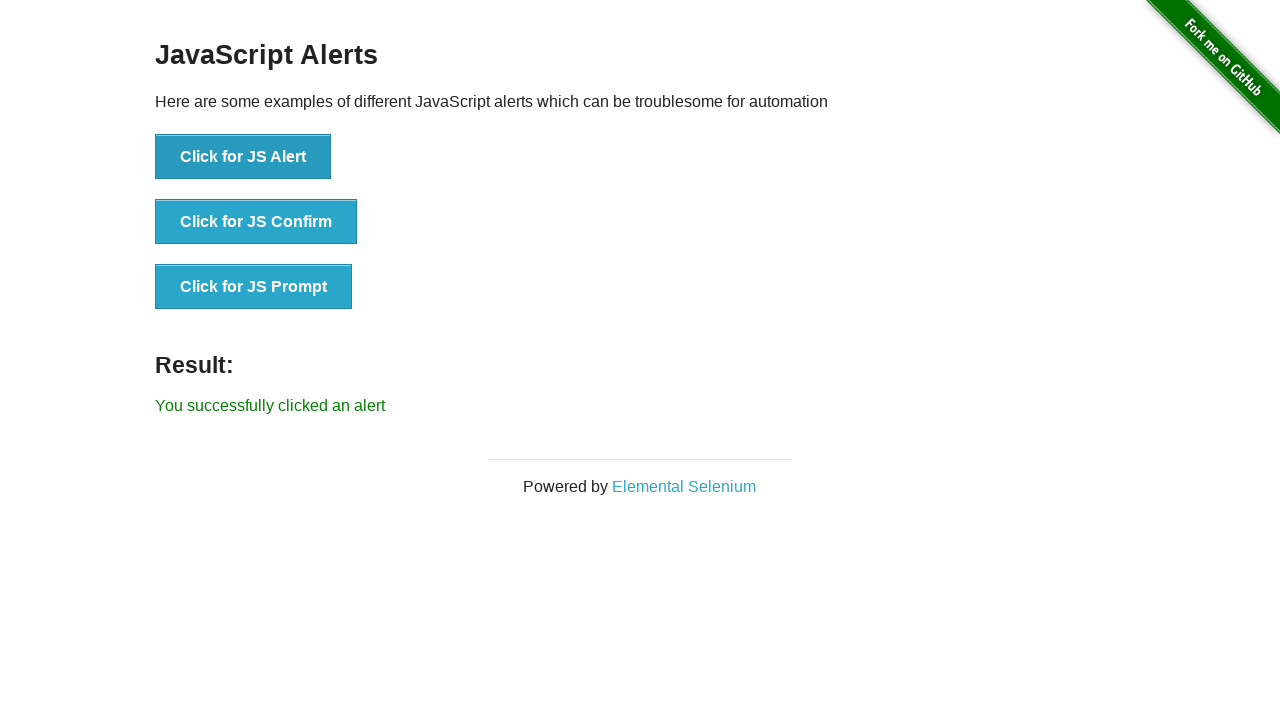

Set up dialog handler to accept alerts
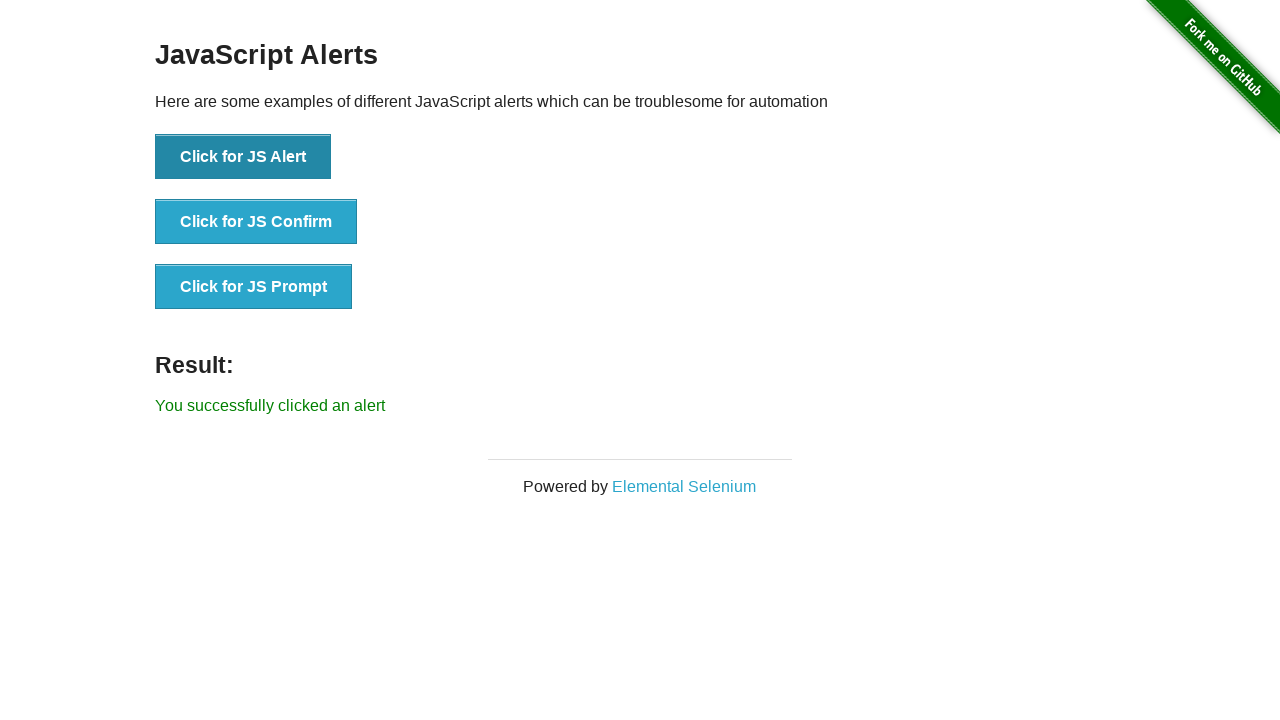

Success message appeared after accepting alert
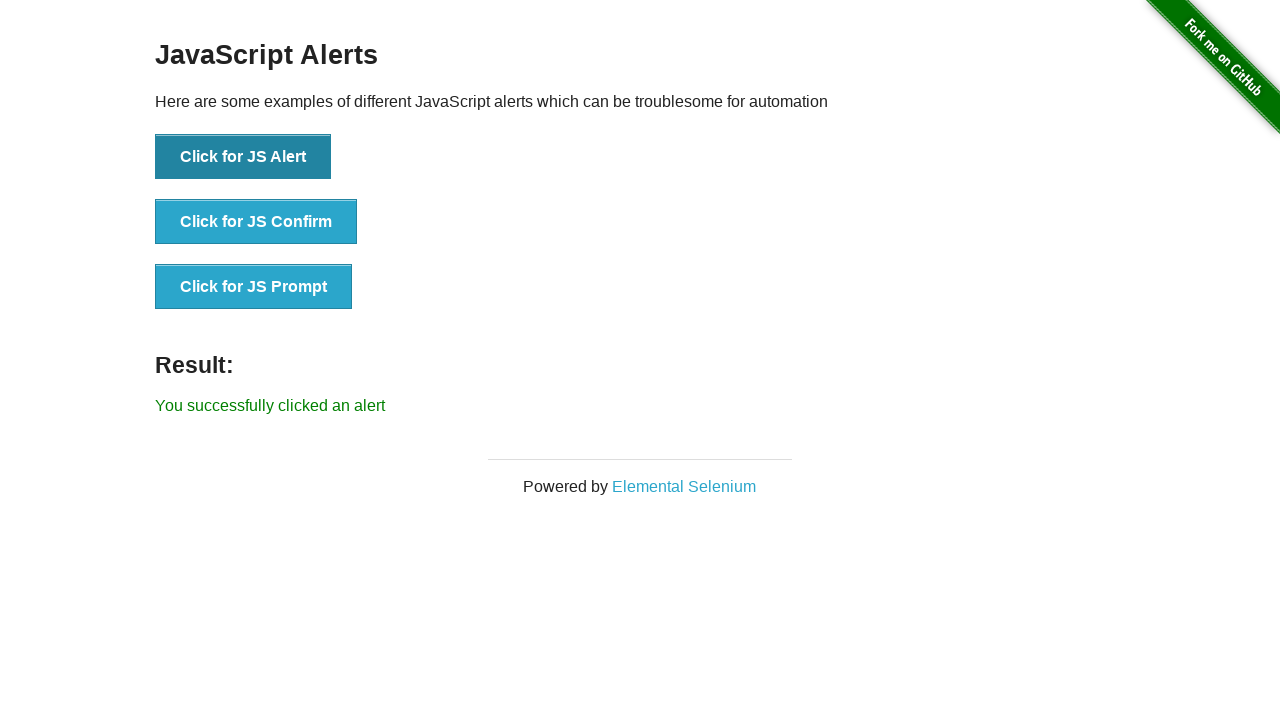

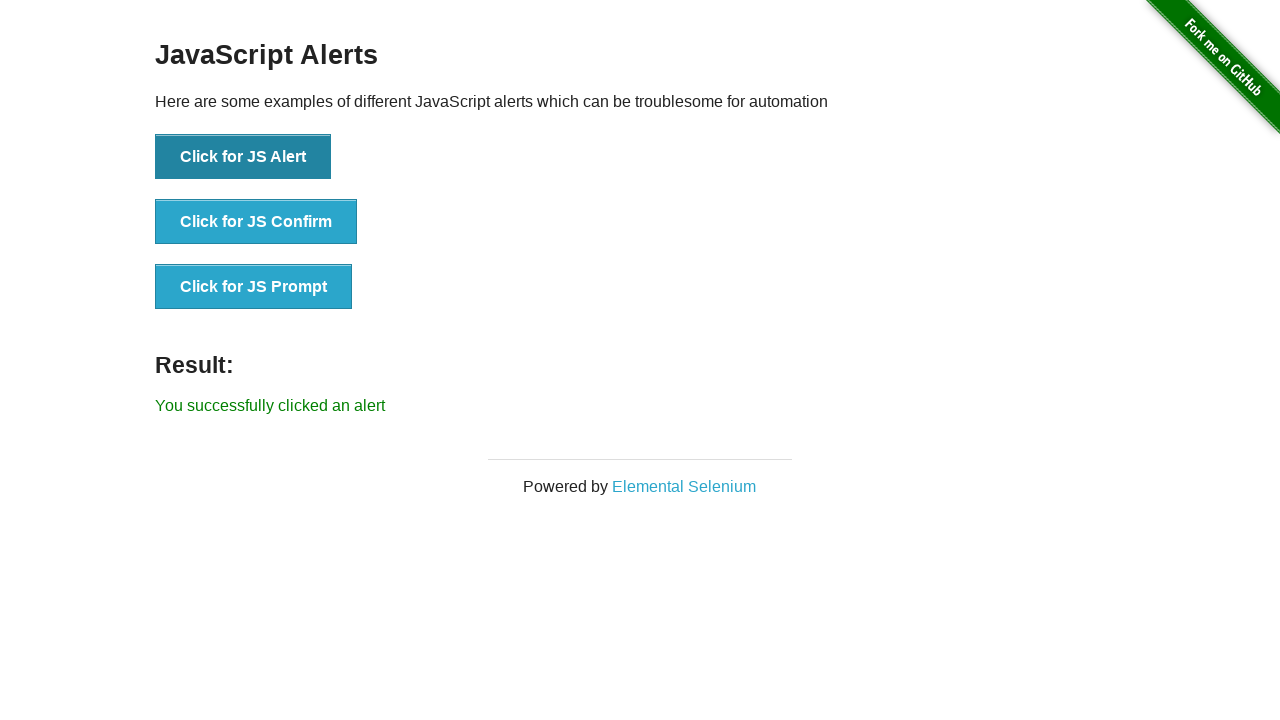